Tests Playwright's auto-waiting feature by clicking a button that triggers an AJAX request and verifying the success message appears after the data loads.

Starting URL: http://uitestingplayground.com/ajax

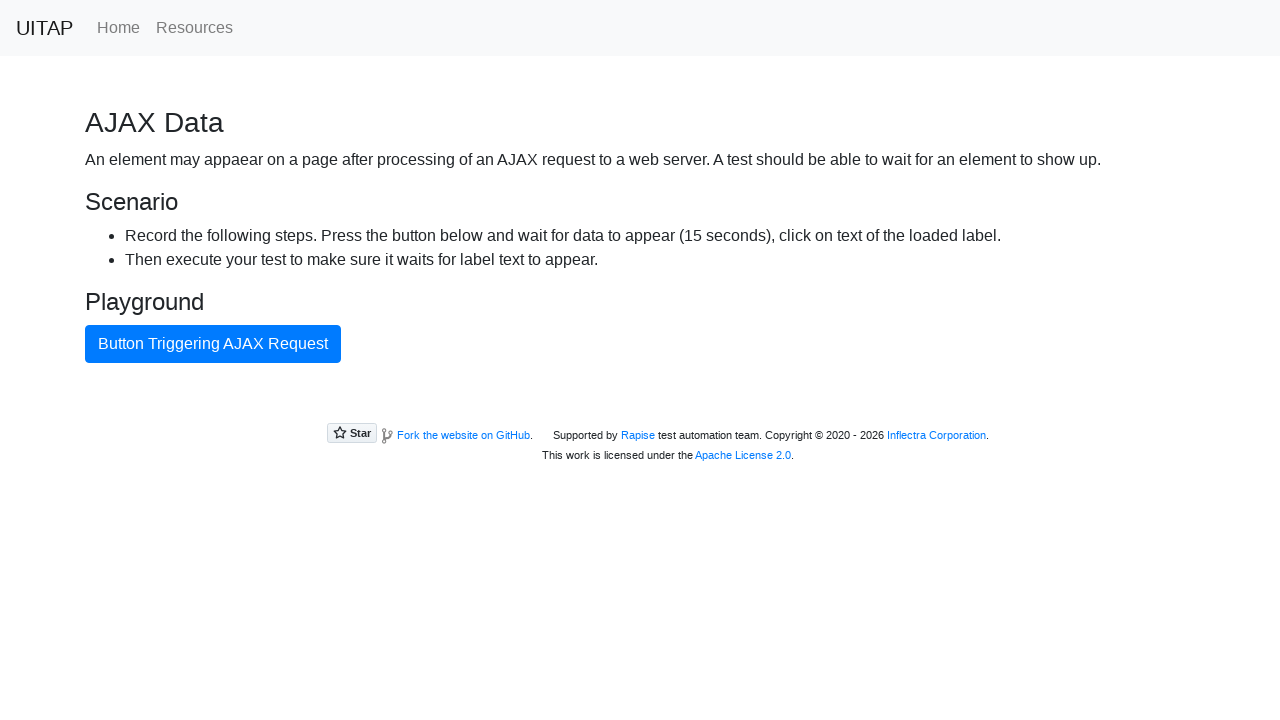

Clicked button to trigger AJAX request at (213, 344) on internal:text="Button Triggering AJAX Request"i
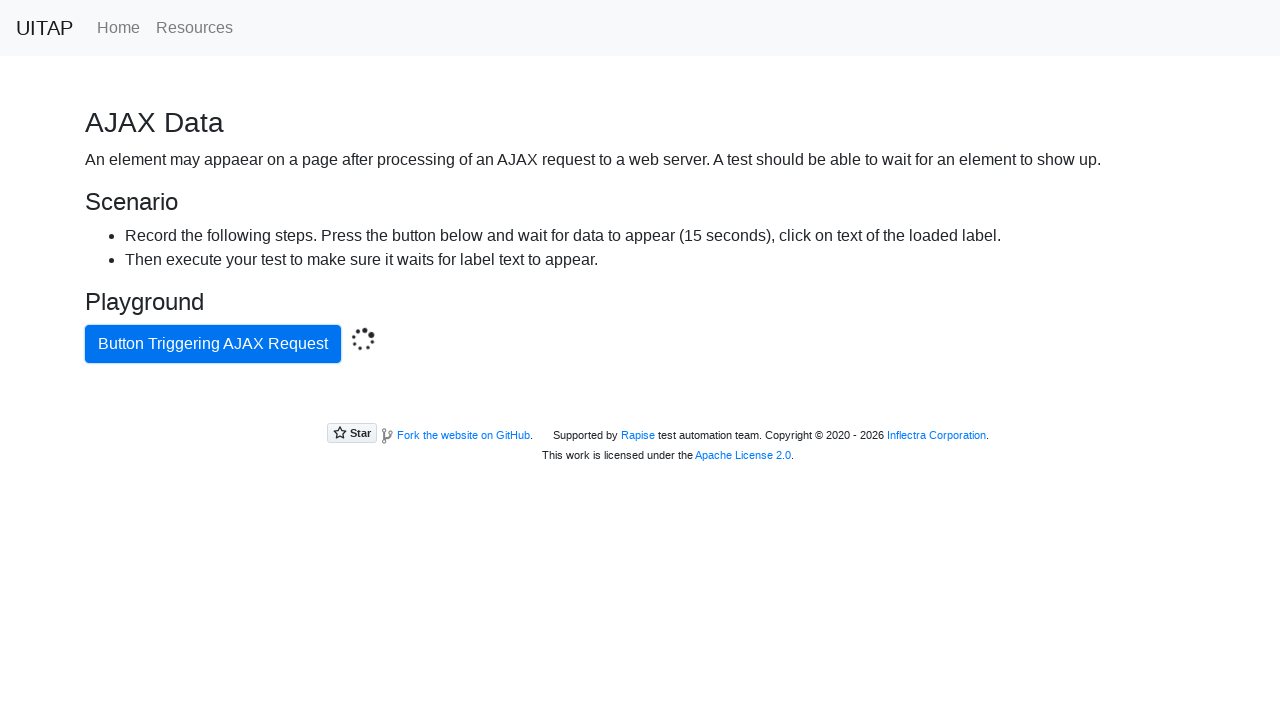

Success message element attached to DOM after AJAX request completed
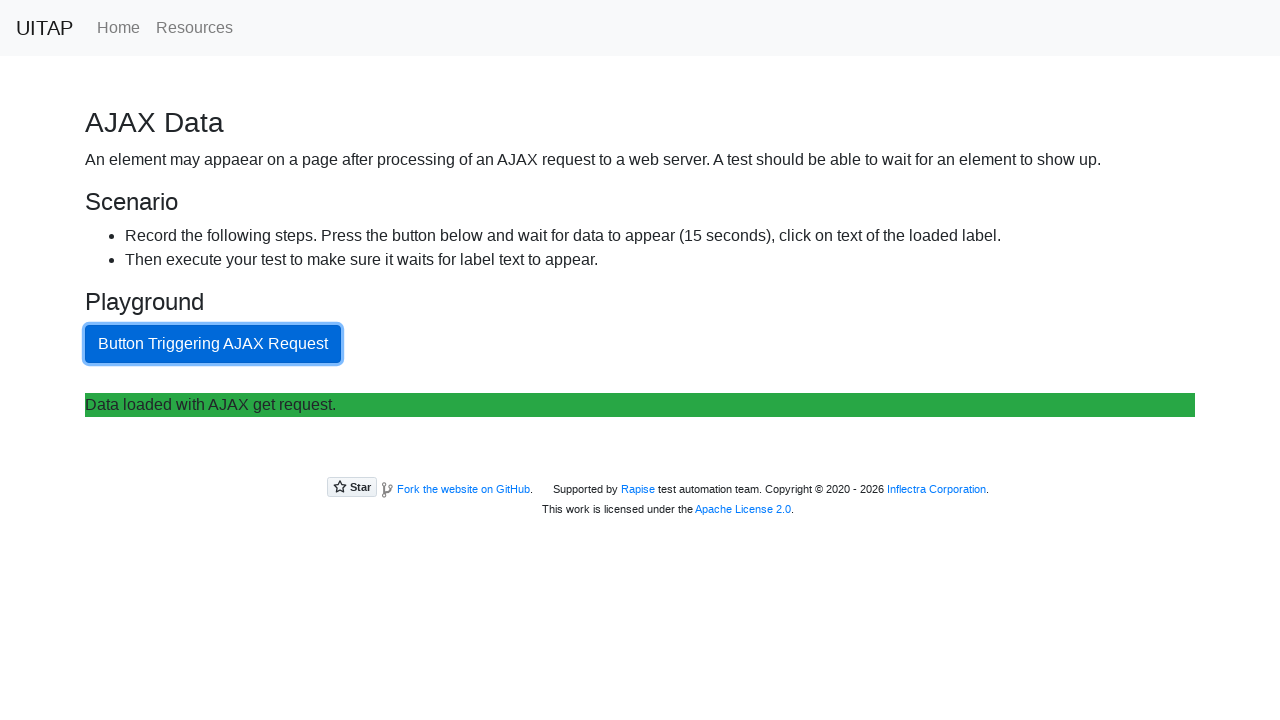

Retrieved text content from success message
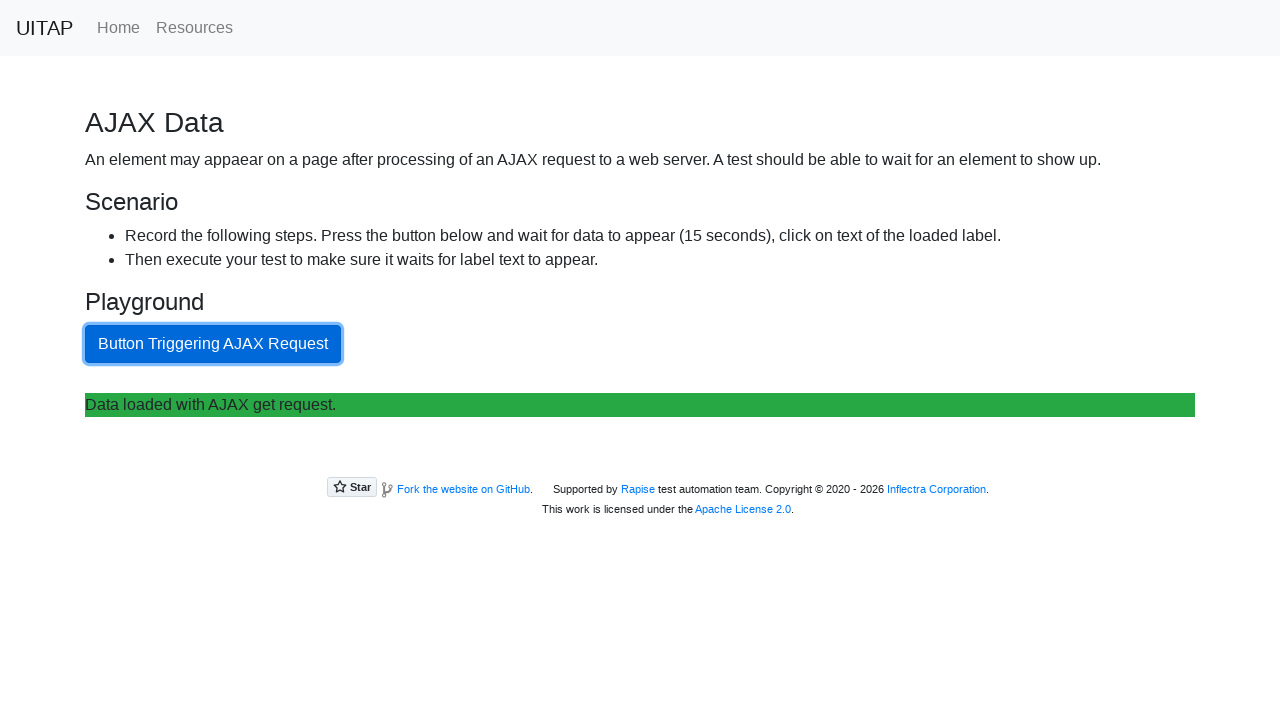

Verified success message contains expected text 'Data loaded with AJAX get request.'
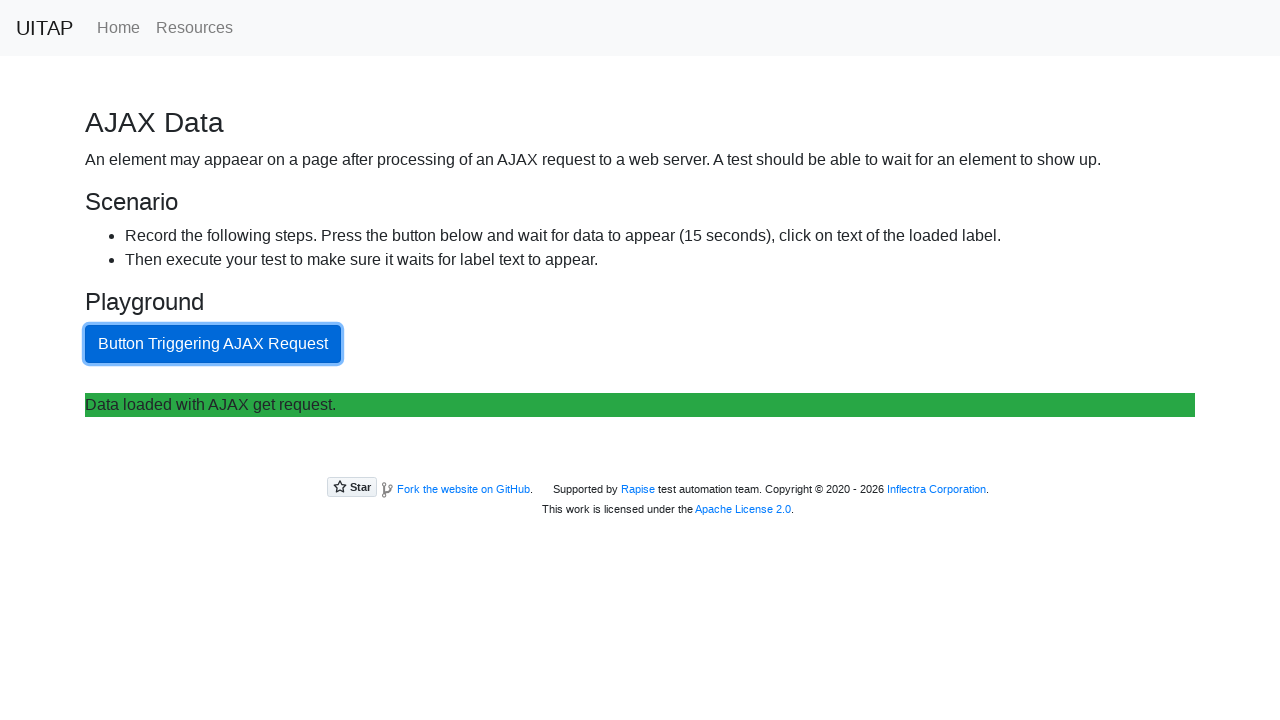

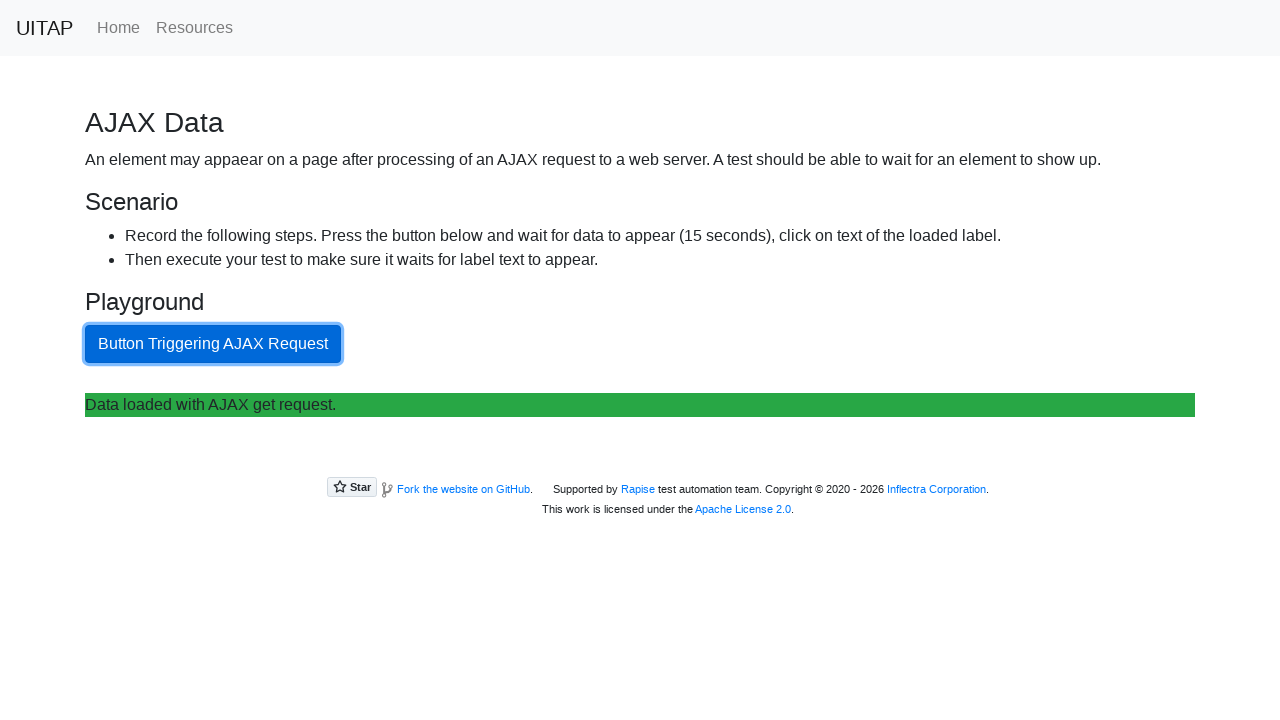